Tests navigation on a toast notification library demo page by clicking the "Run Code" button and then navigating to the "Quick Demos" section via link.

Starting URL: https://kamranahmed.info/toast

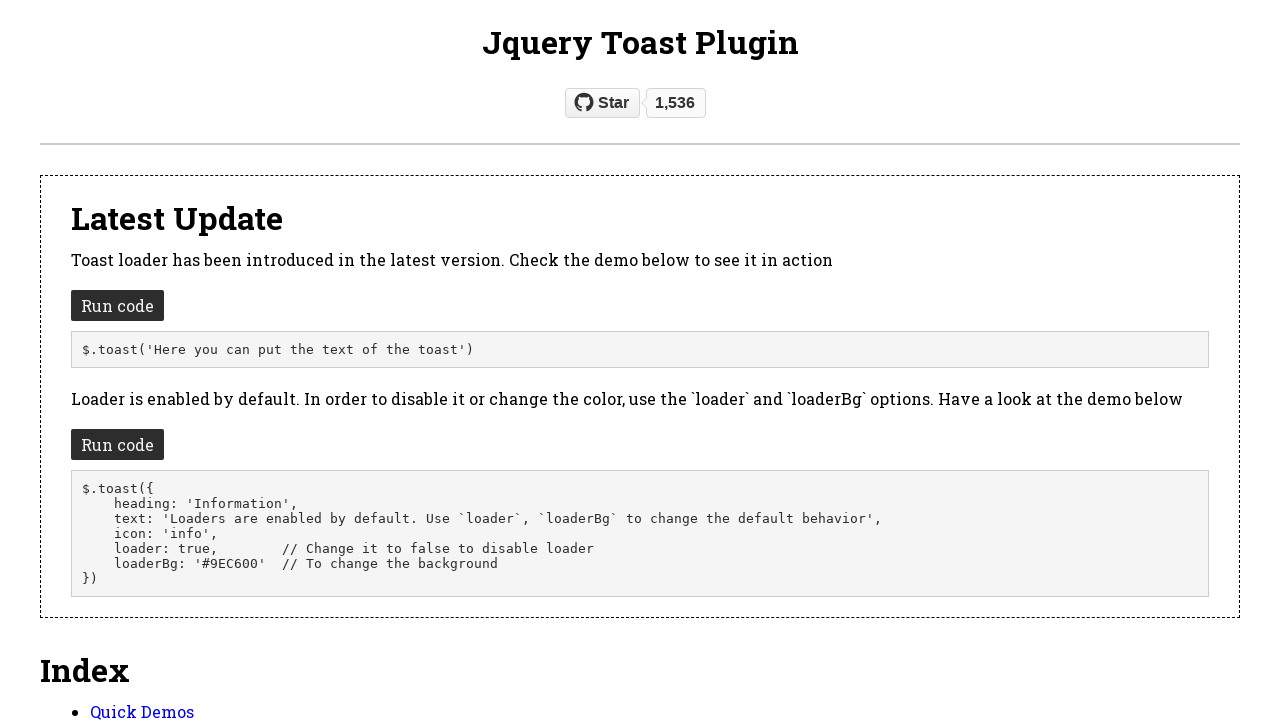

Clicked the 'Run Code' button at (118, 444) on xpath=/html/body/div[1]/div[1]/div[2]/a
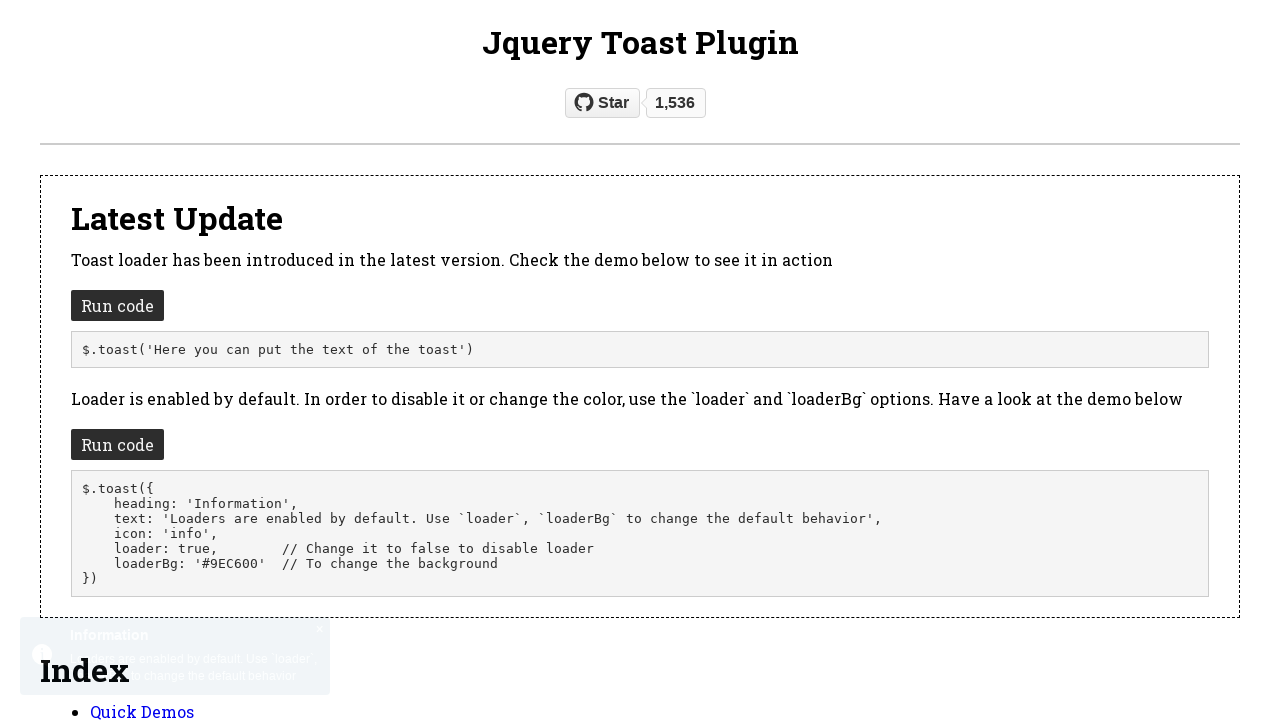

Clicked the 'Quick Demos' link to navigate to demos section at (142, 710) on text=Quick Demos
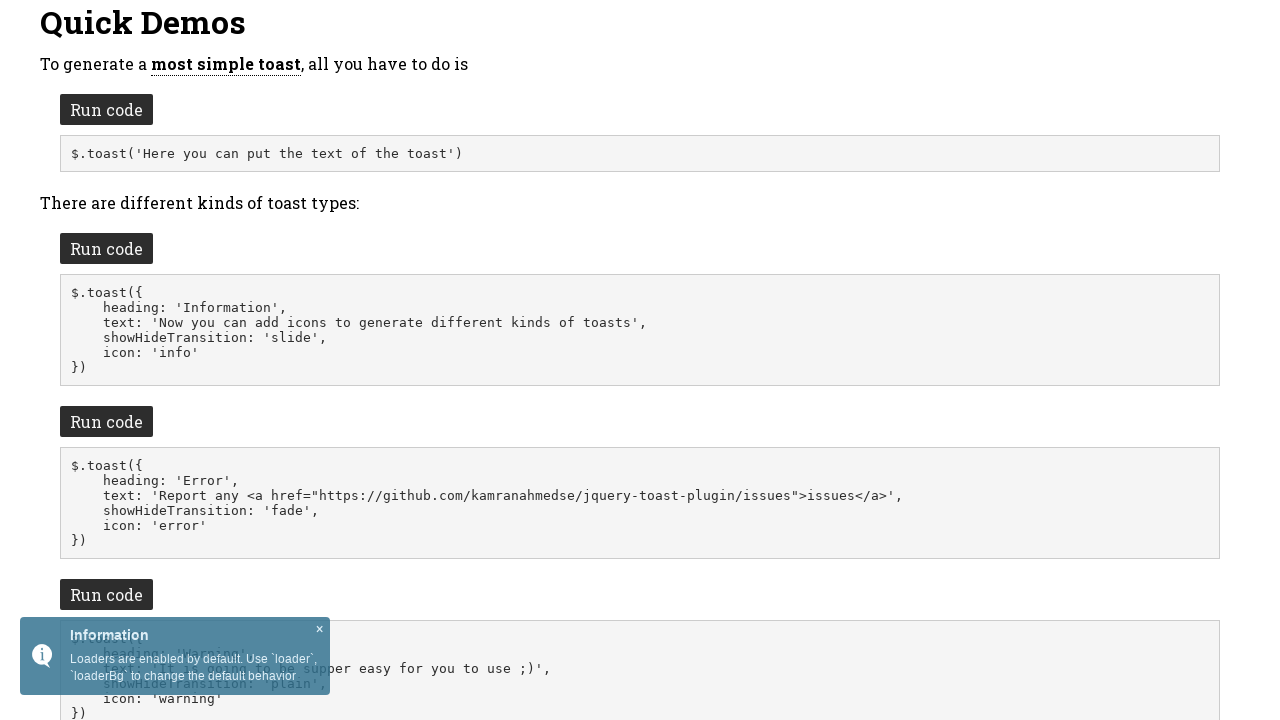

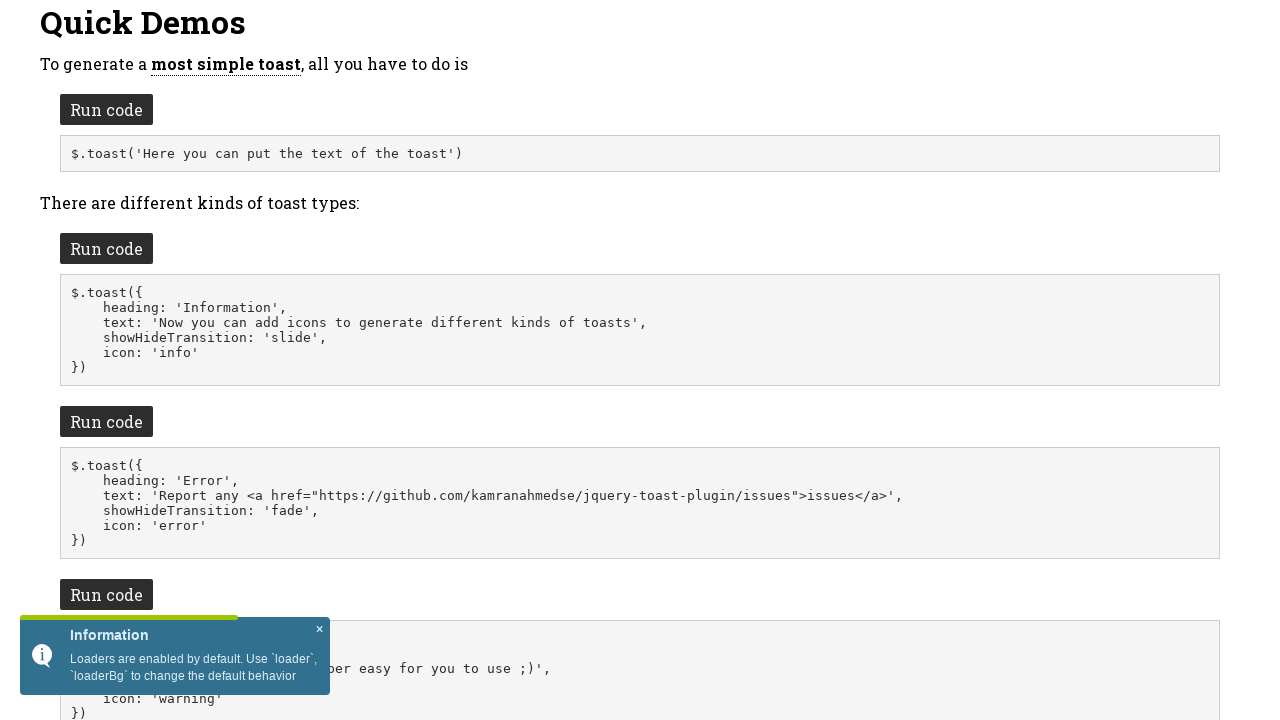